Tests the Nextstrain data download functionality by clicking the "DOWNLOAD DATA" button and then selecting the "METADATA (TSV)" option to initiate a file download.

Starting URL: https://nextstrain.org/monkeypox/hmpxv1

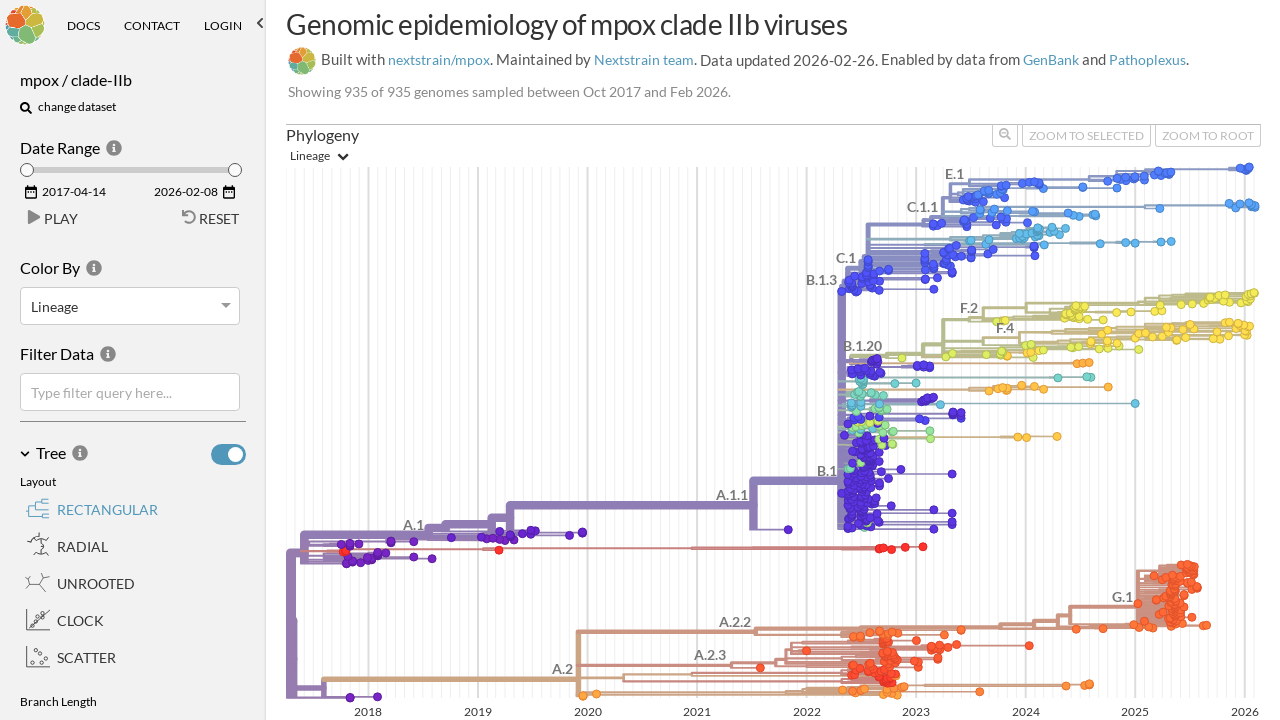

Waited for DOWNLOAD DATA button to be available
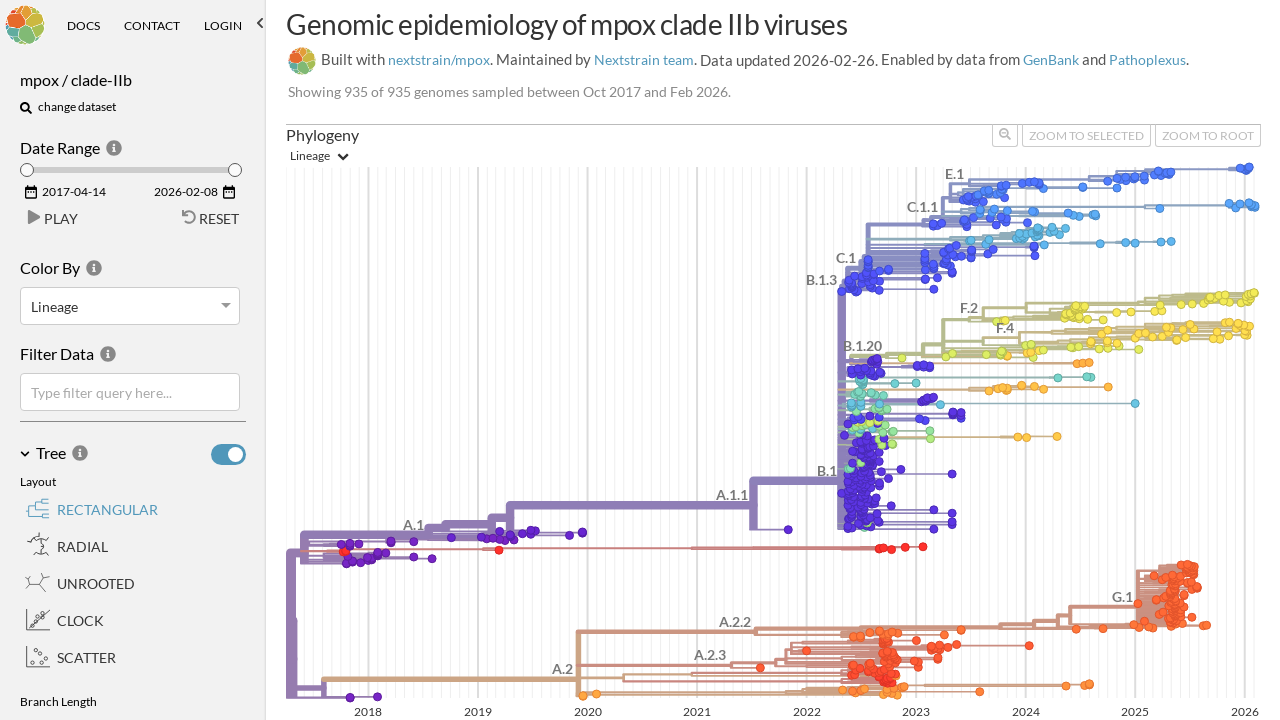

Clicked DOWNLOAD DATA button at (688, 645) on button:has-text('DOWNLOAD DATA')
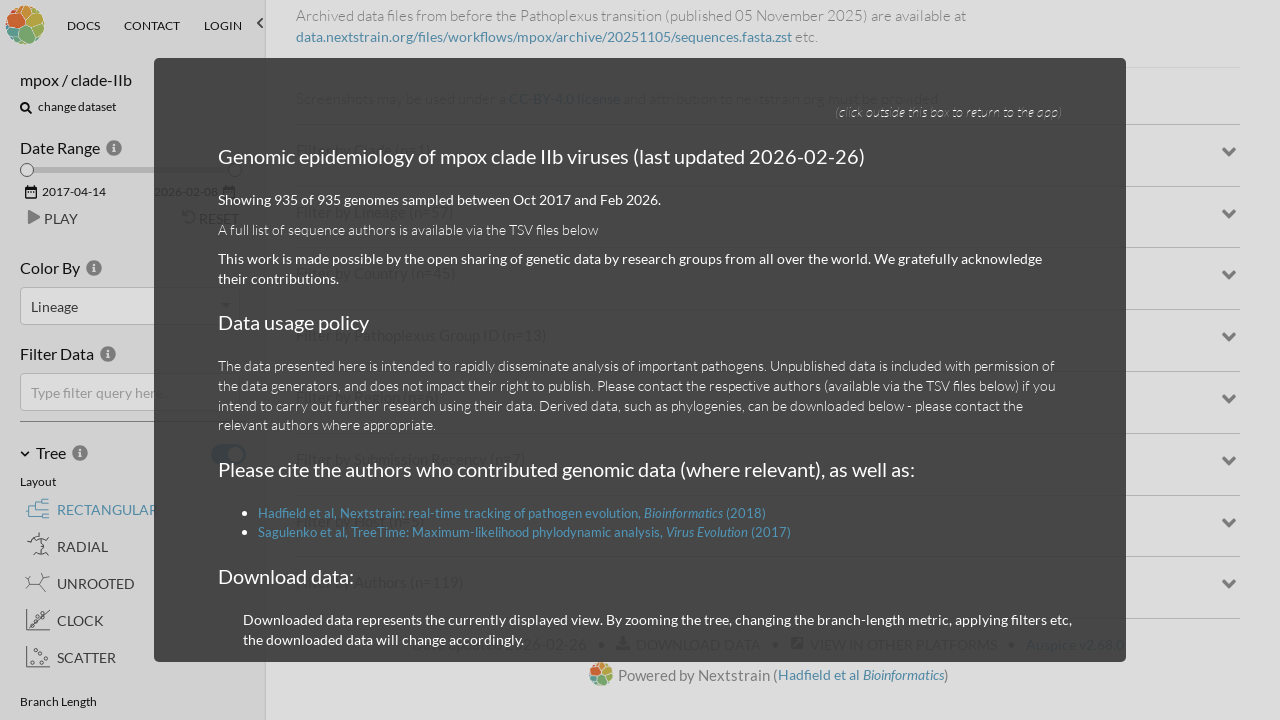

Waited for METADATA (TSV) option to appear
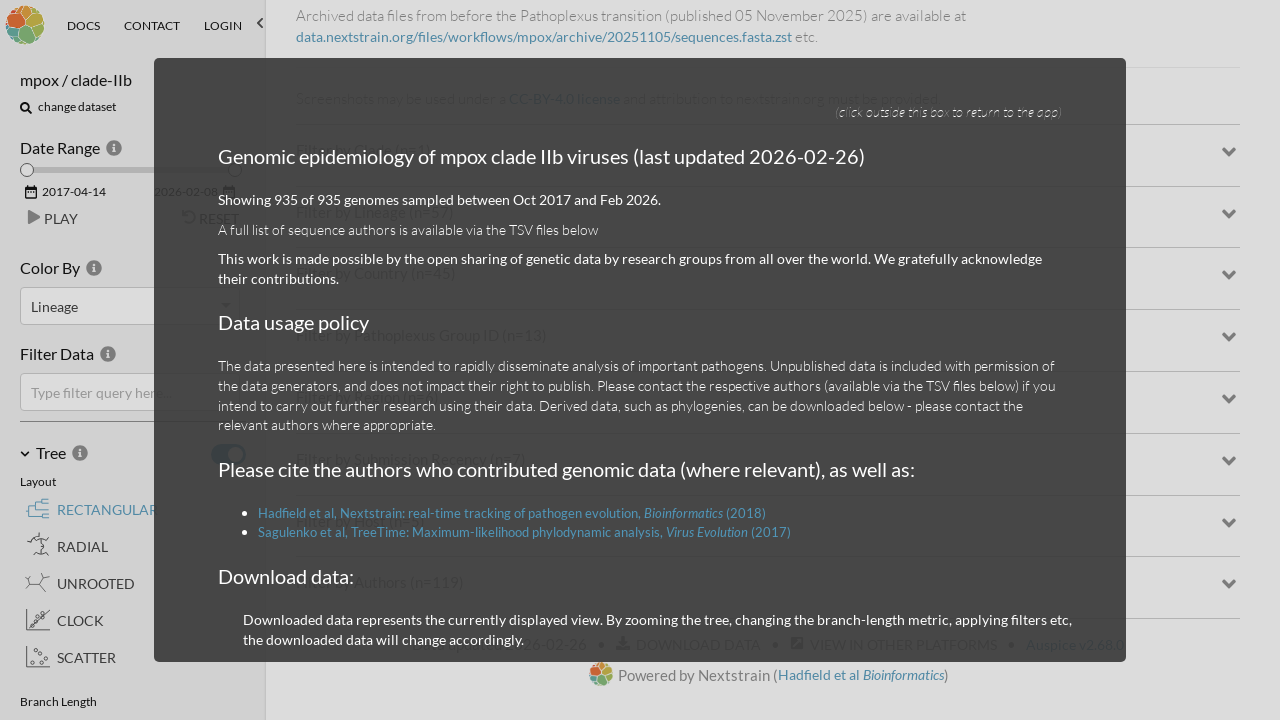

Clicked METADATA (TSV) option to initiate file download at (418, 470) on button:has-text('METADATA (TSV)')
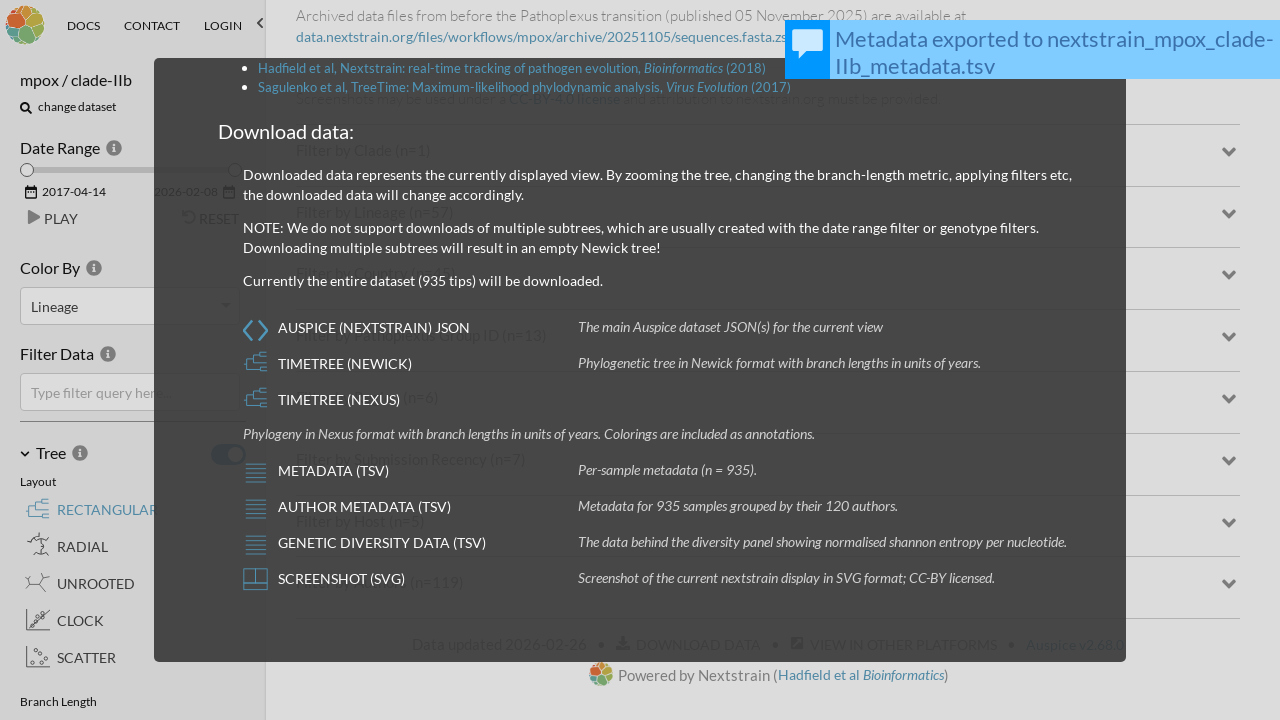

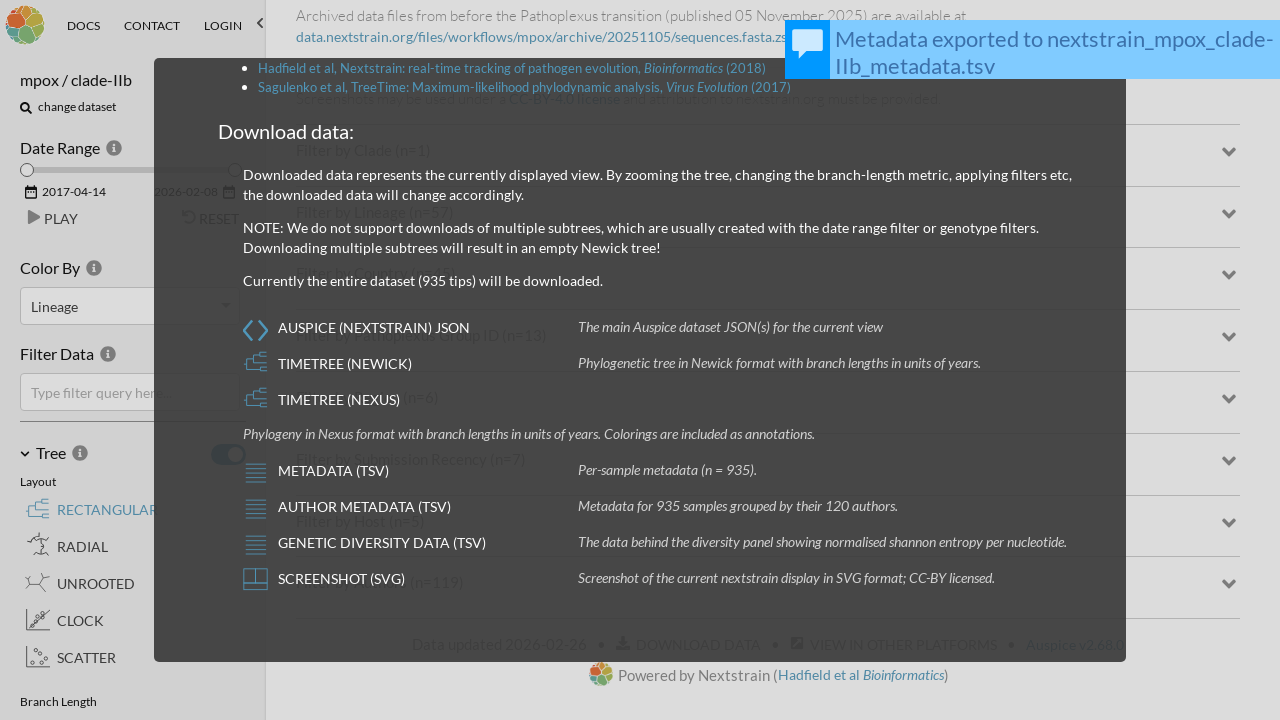